Verifies that round navigation buttons are displayed on the page and tests clicking on the contribute and recruitment buttons to check navigation

Starting URL: https://www.pajacyk.pl/

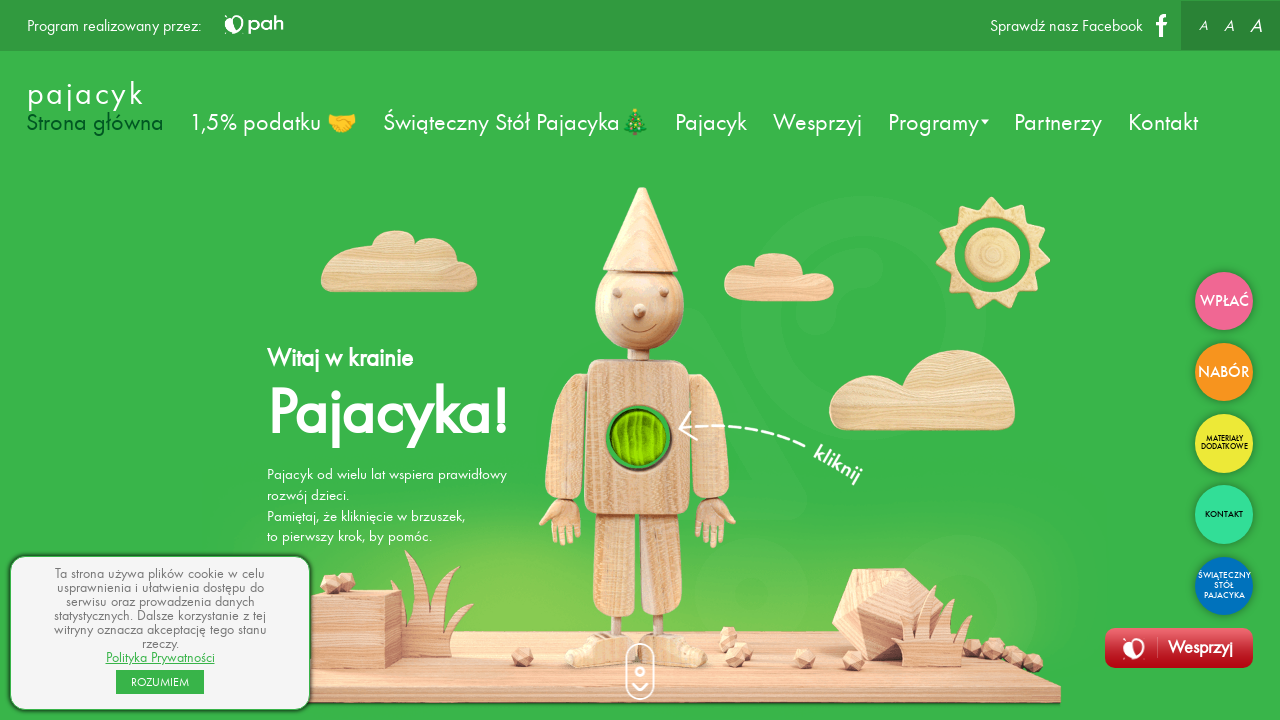

Waited for pink contribute button to load
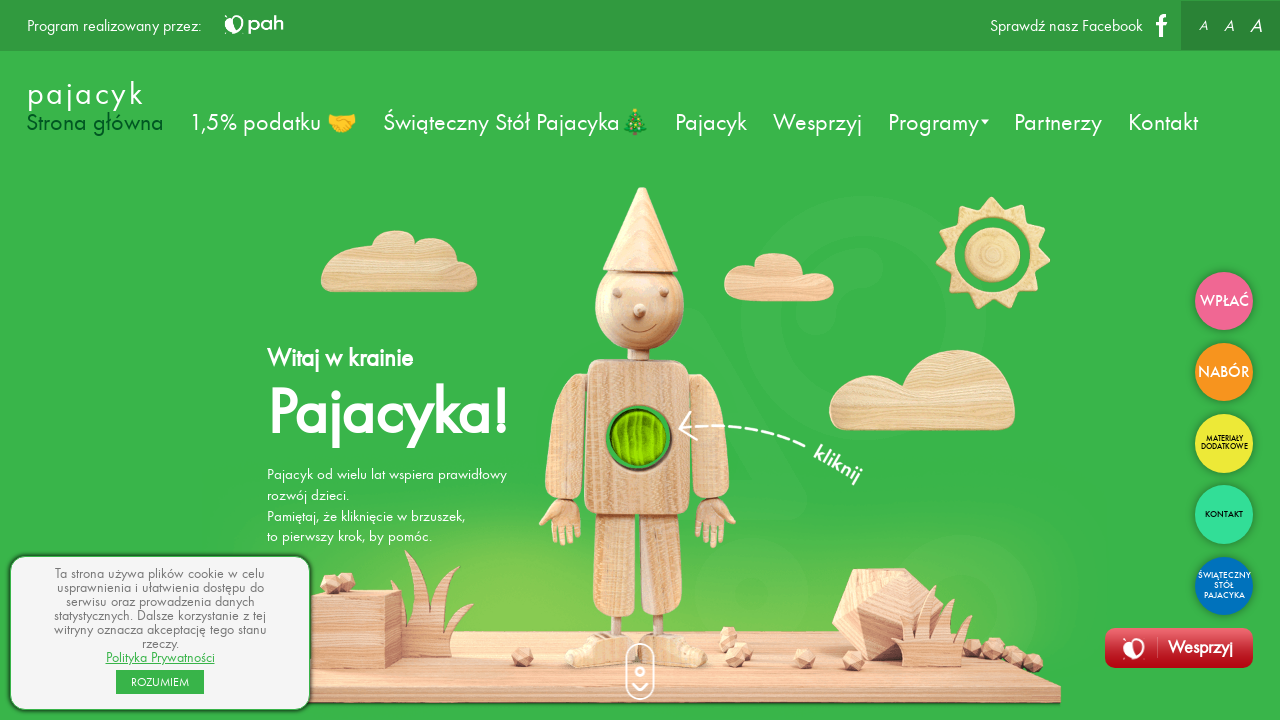

Verified pink contribute button is visible
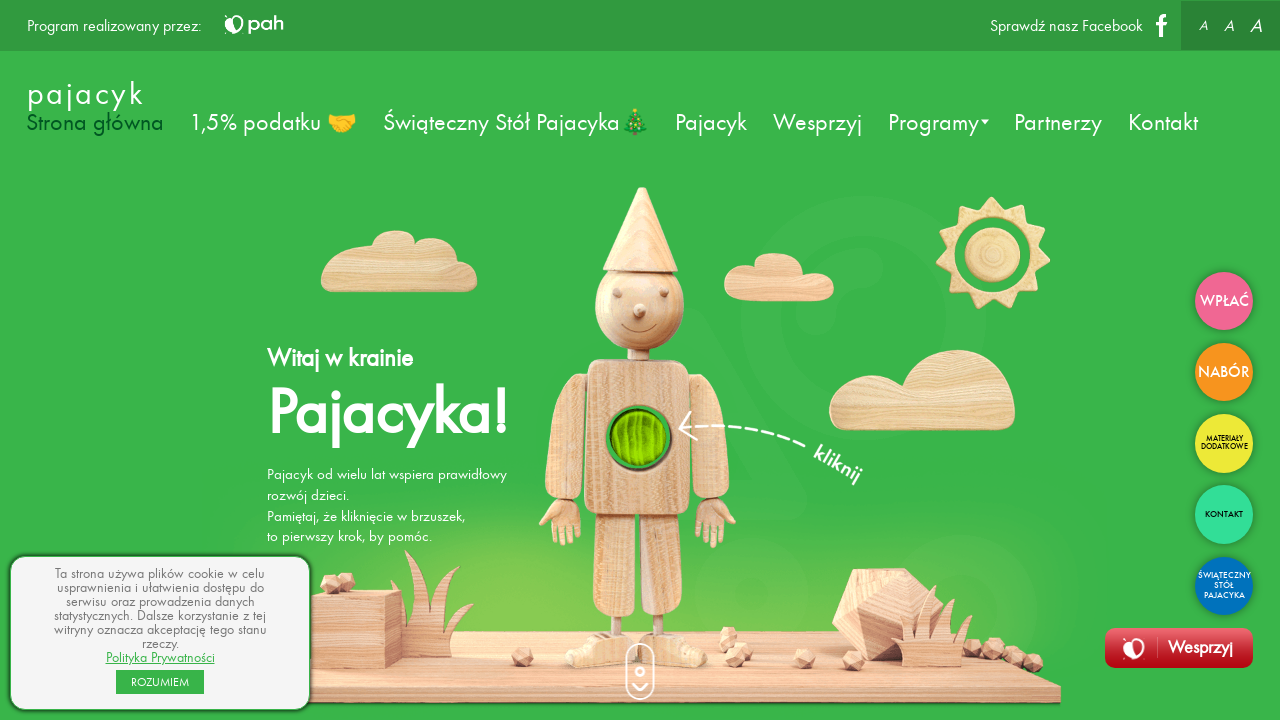

Verified orange recruitment button is visible
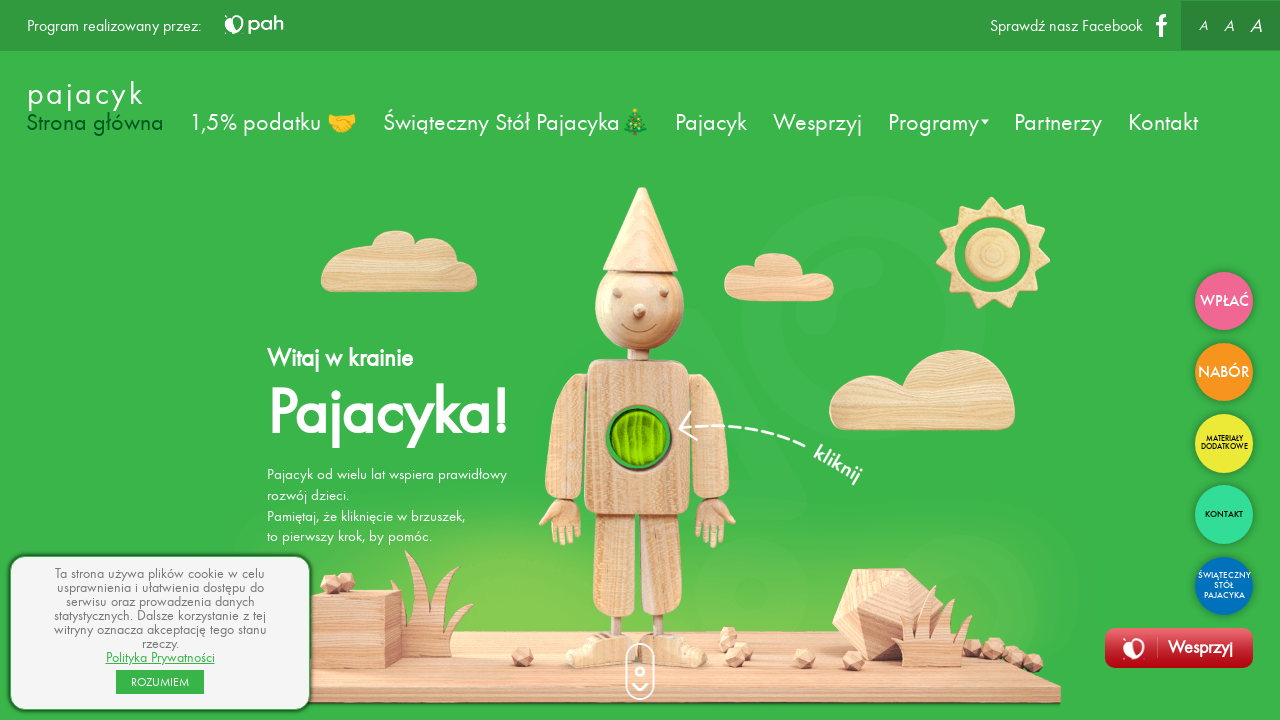

Verified yellow Christmas table button is visible
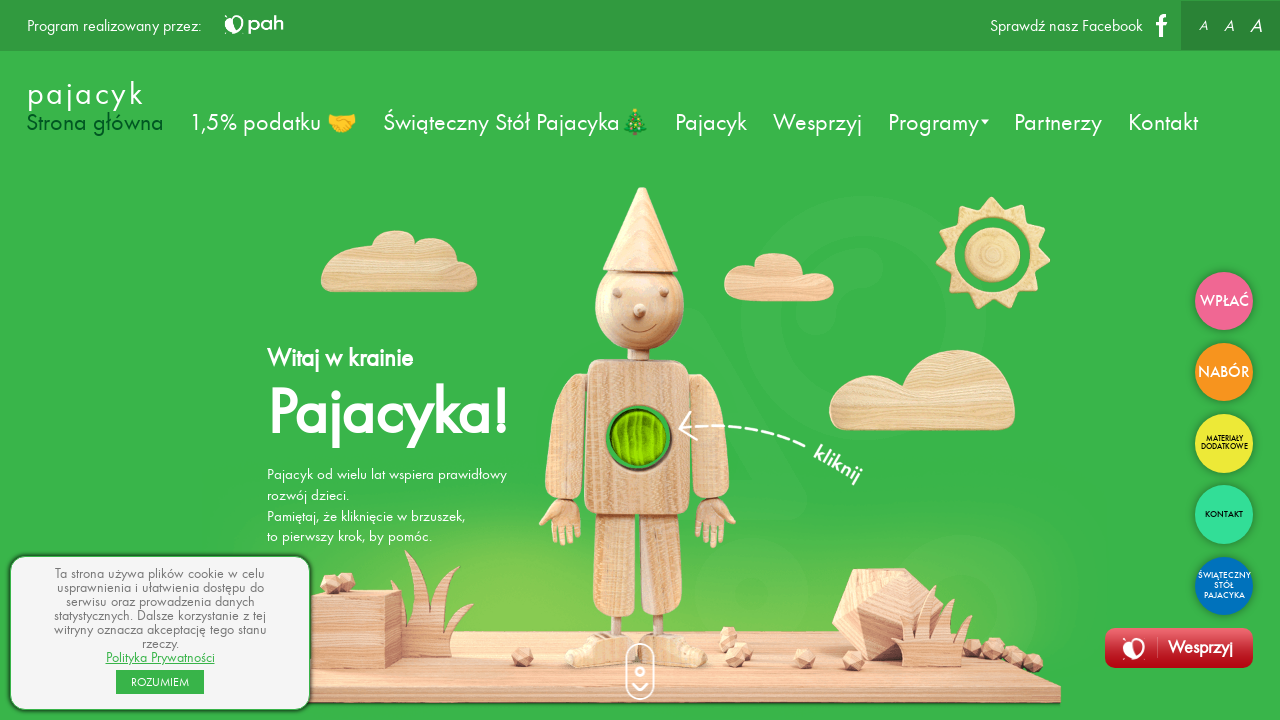

Verified green non-stop button is visible
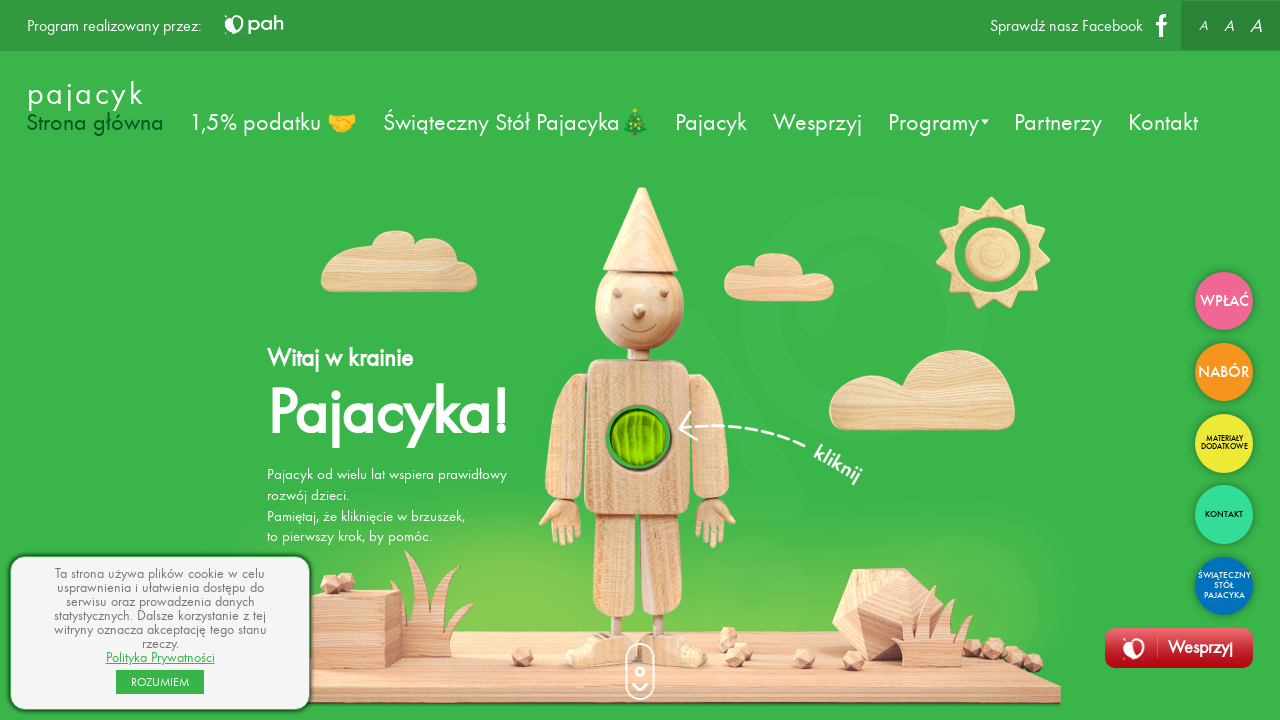

Clicked on pink contribute button at (1224, 301) on .buttons__item--pink
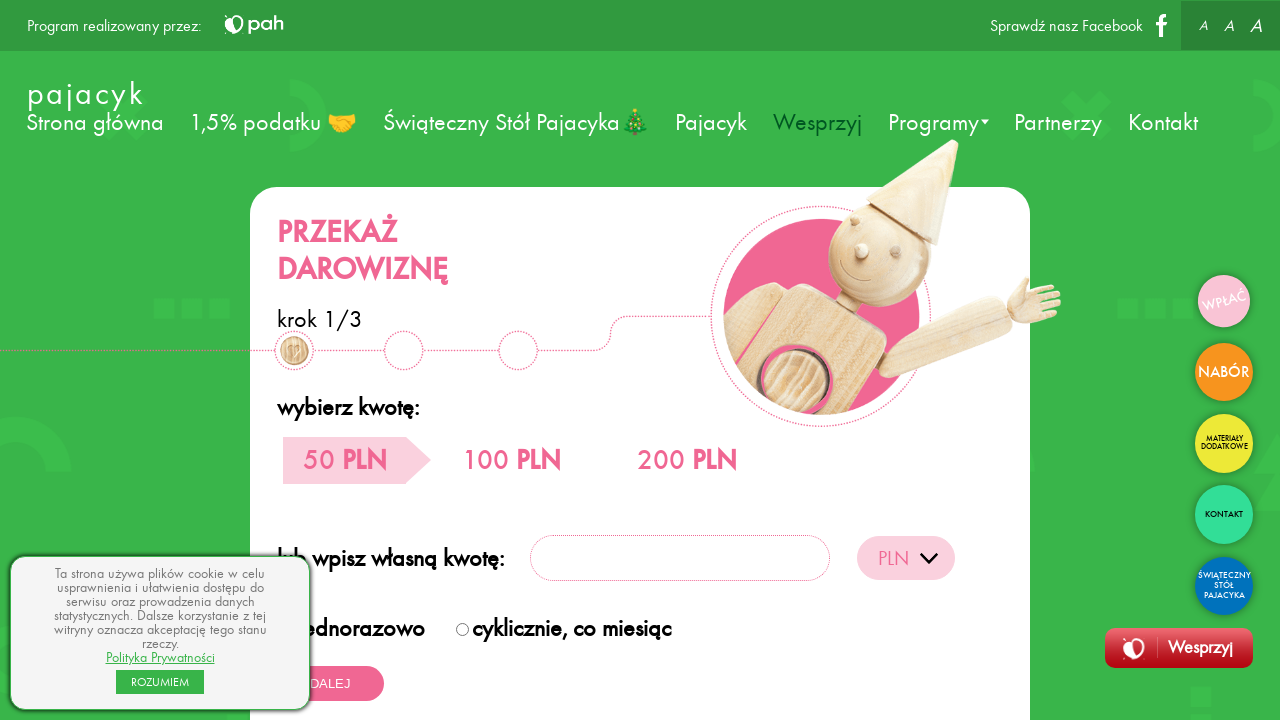

Waited for contribute form to load
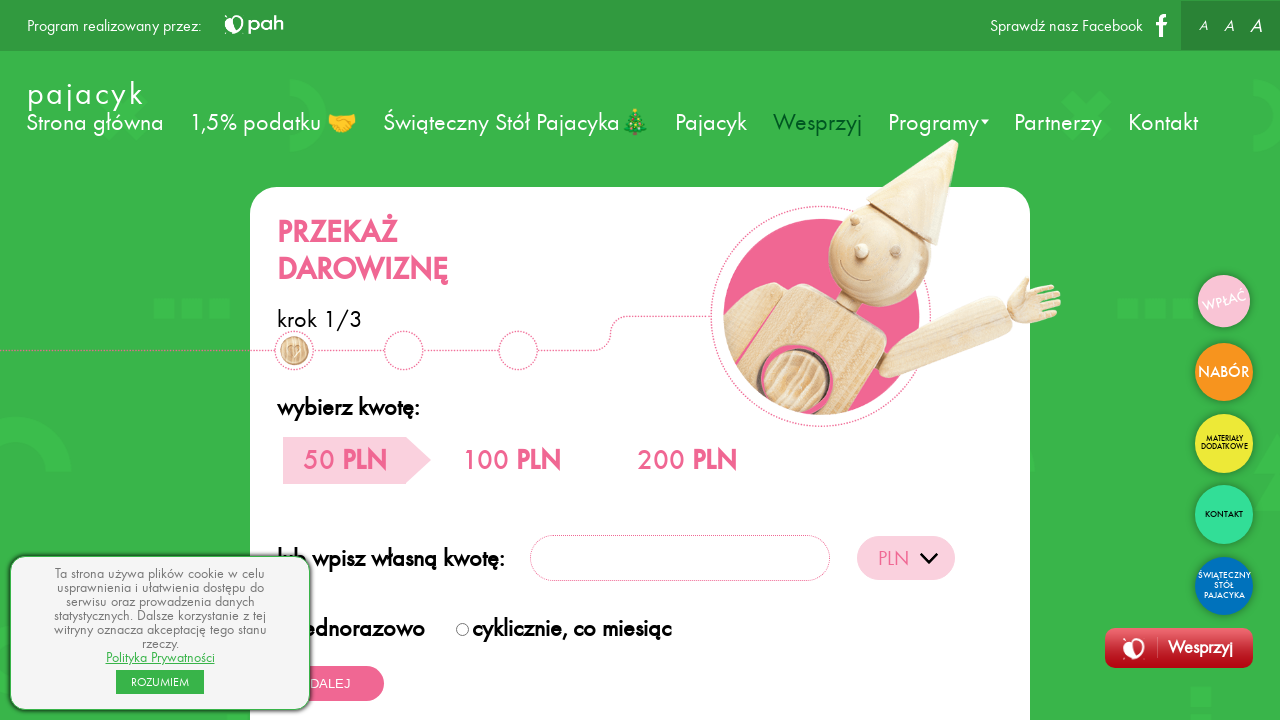

Verified contribute form element is visible
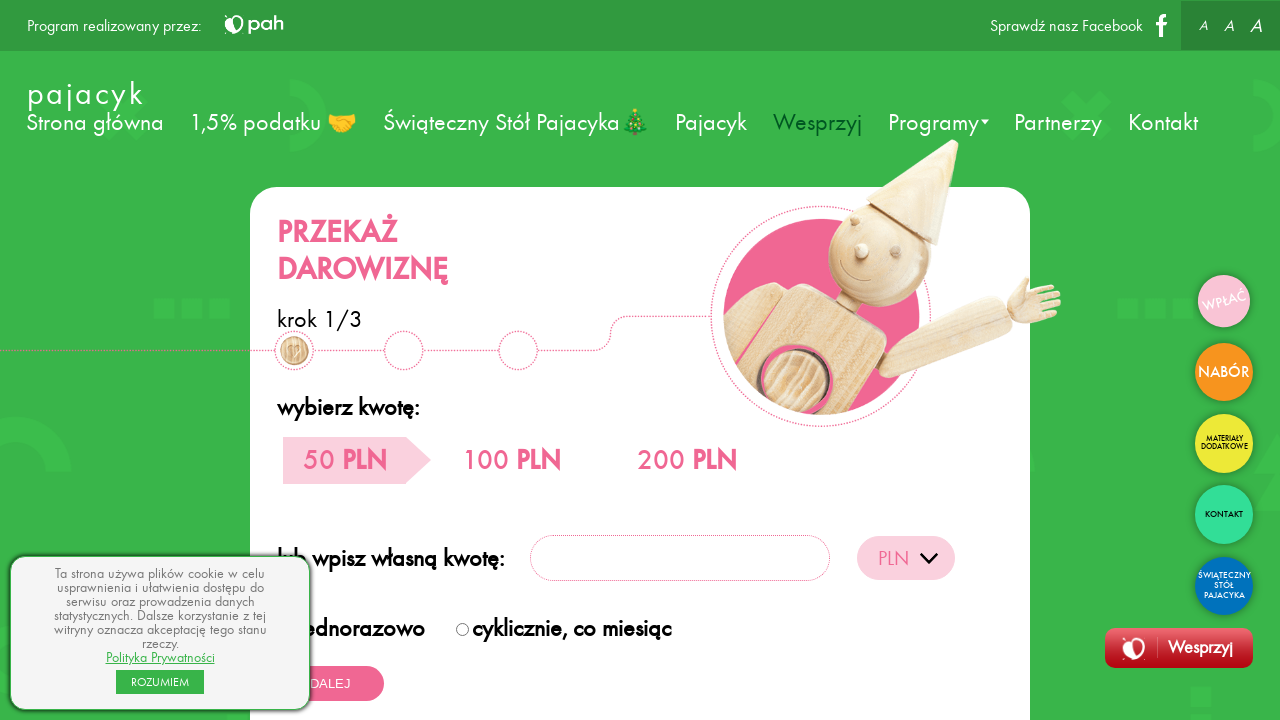

Clicked on orange recruitment button at (1224, 372) on .buttons__item--orange
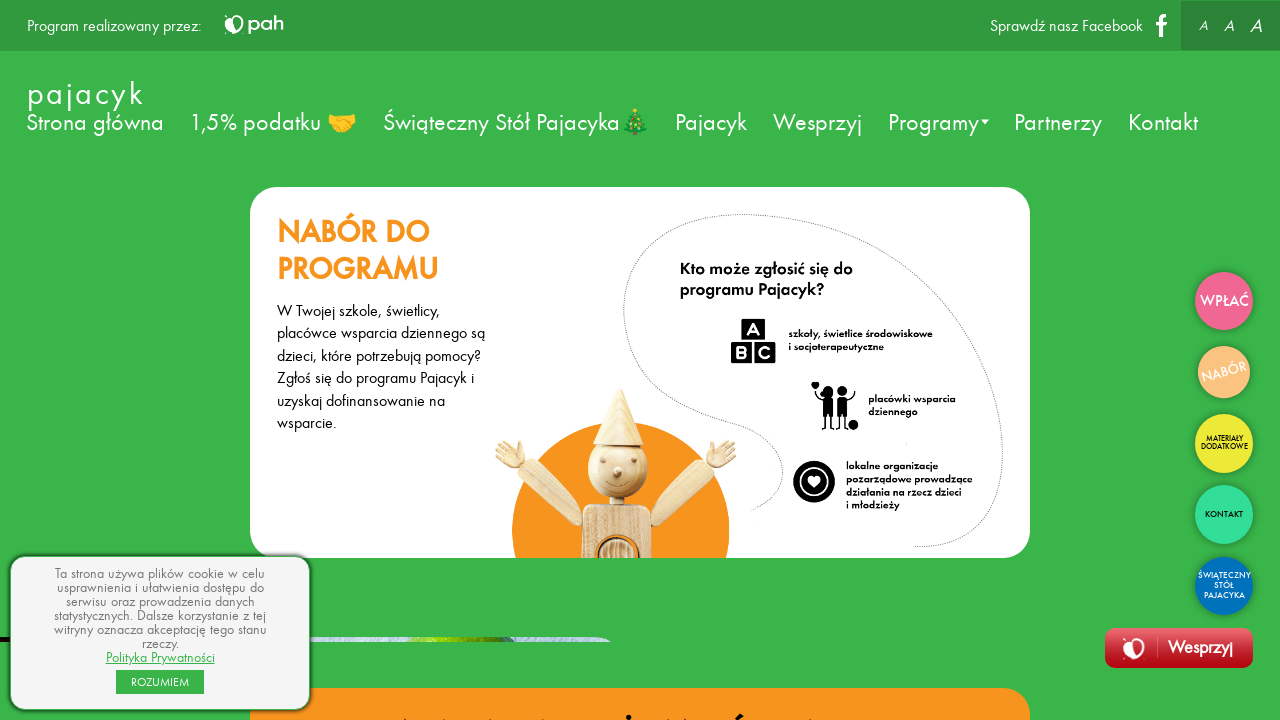

Waited for recruitment page to load
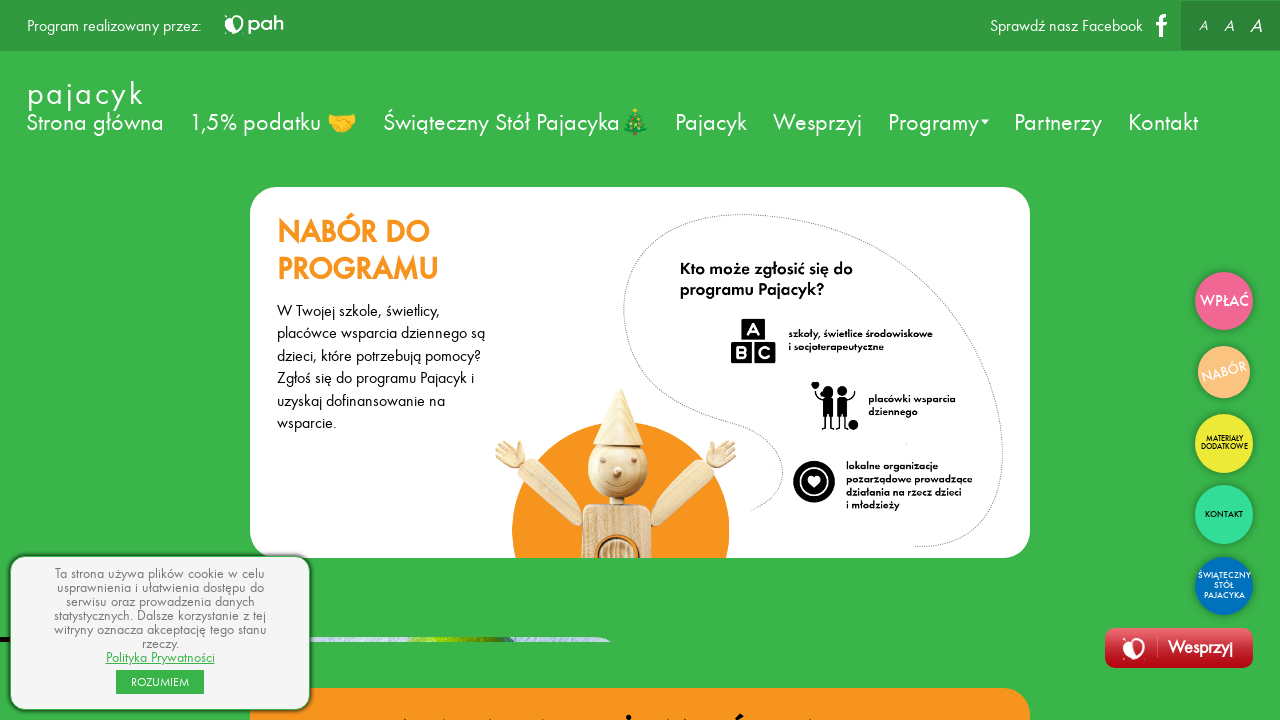

Verified recruitment page full wrapper element is visible
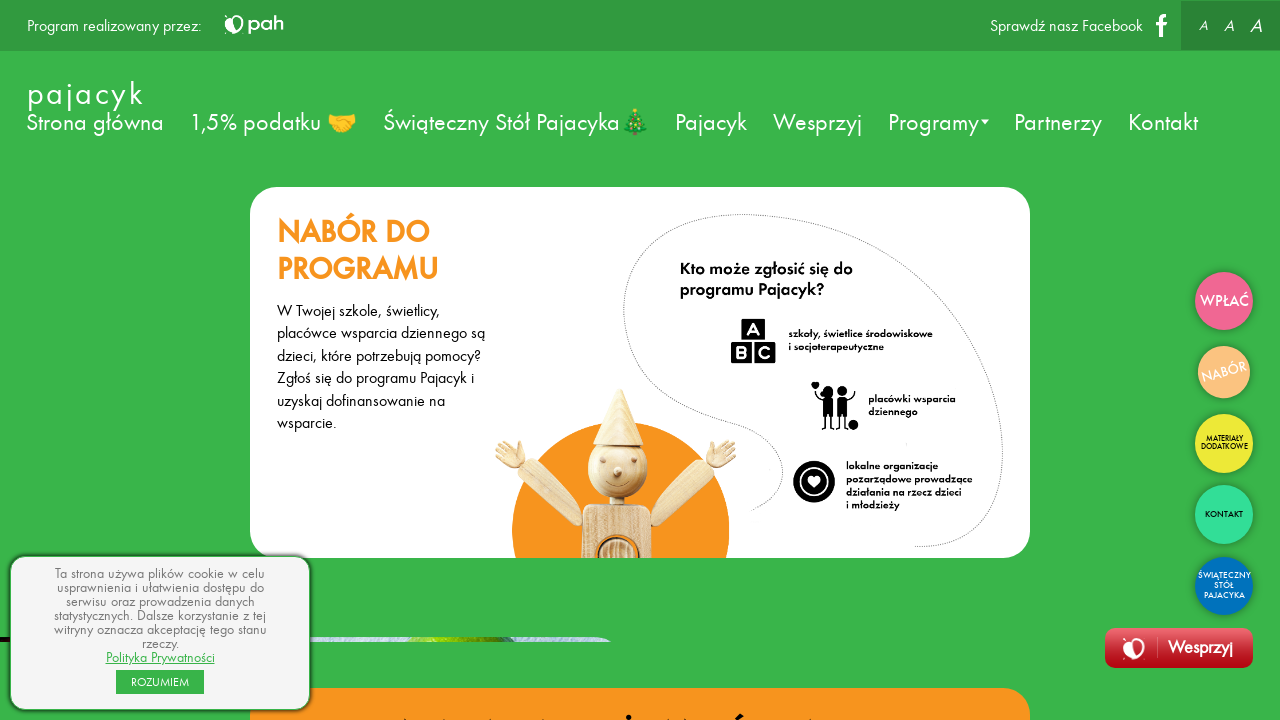

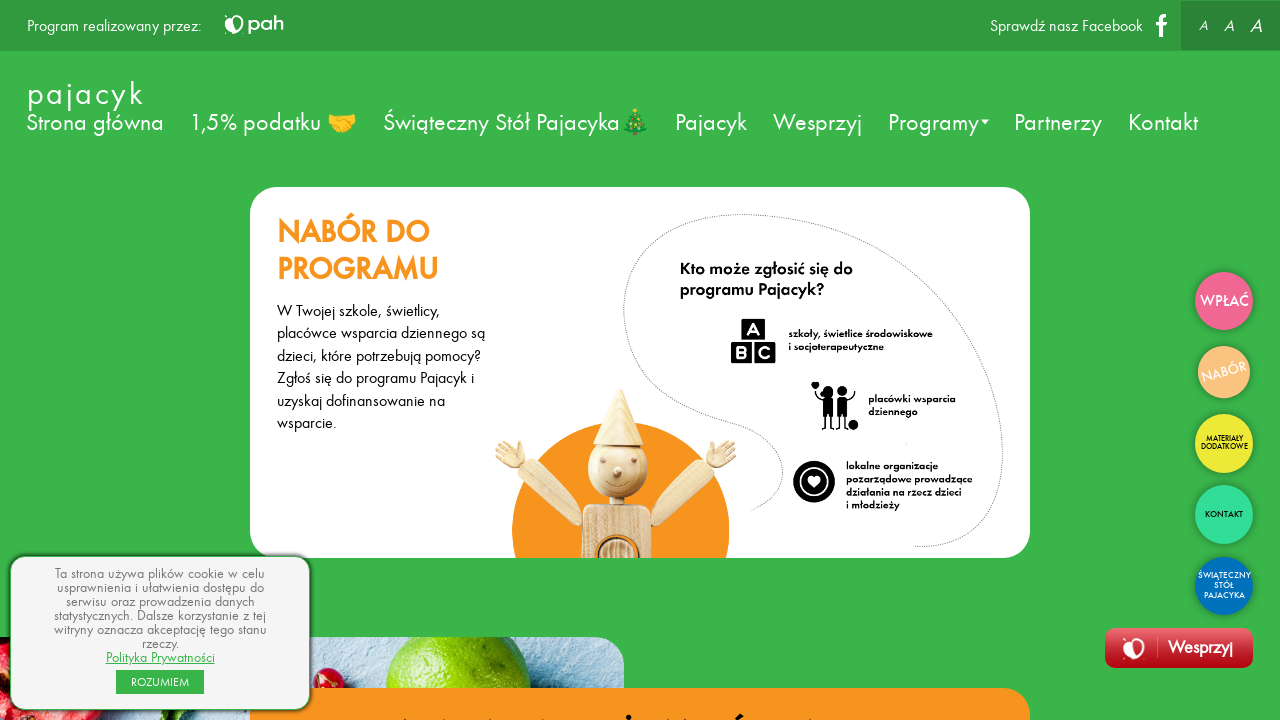